Tests that new todo items are appended to the bottom of the list by creating 3 items

Starting URL: https://demo.playwright.dev/todomvc

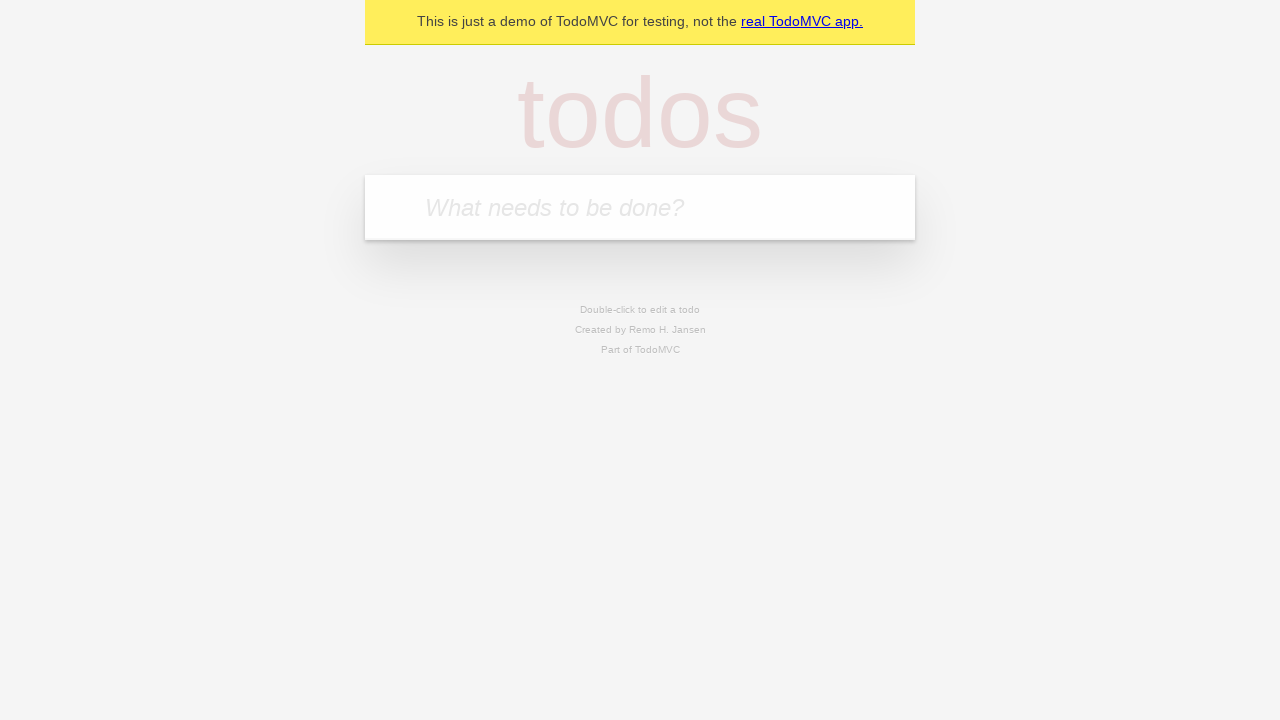

Navigated to TodoMVC demo application
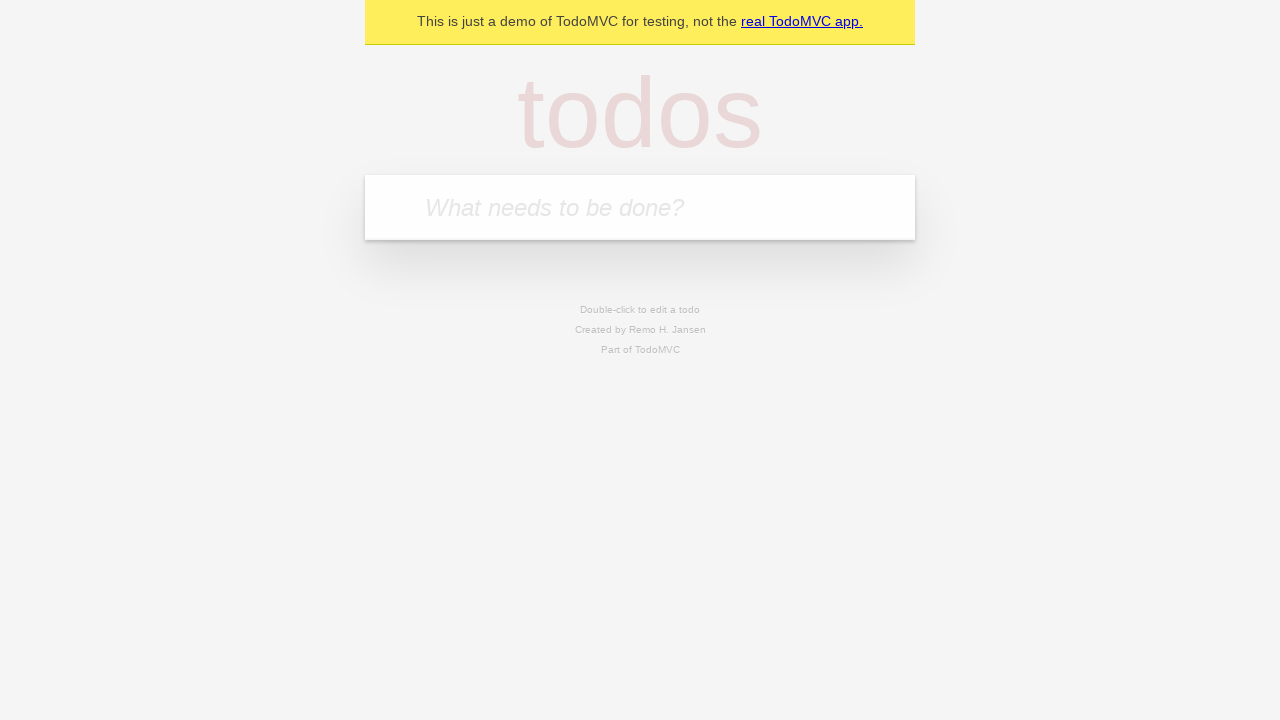

Filled first todo item: 'buy some cheese' on .new-todo
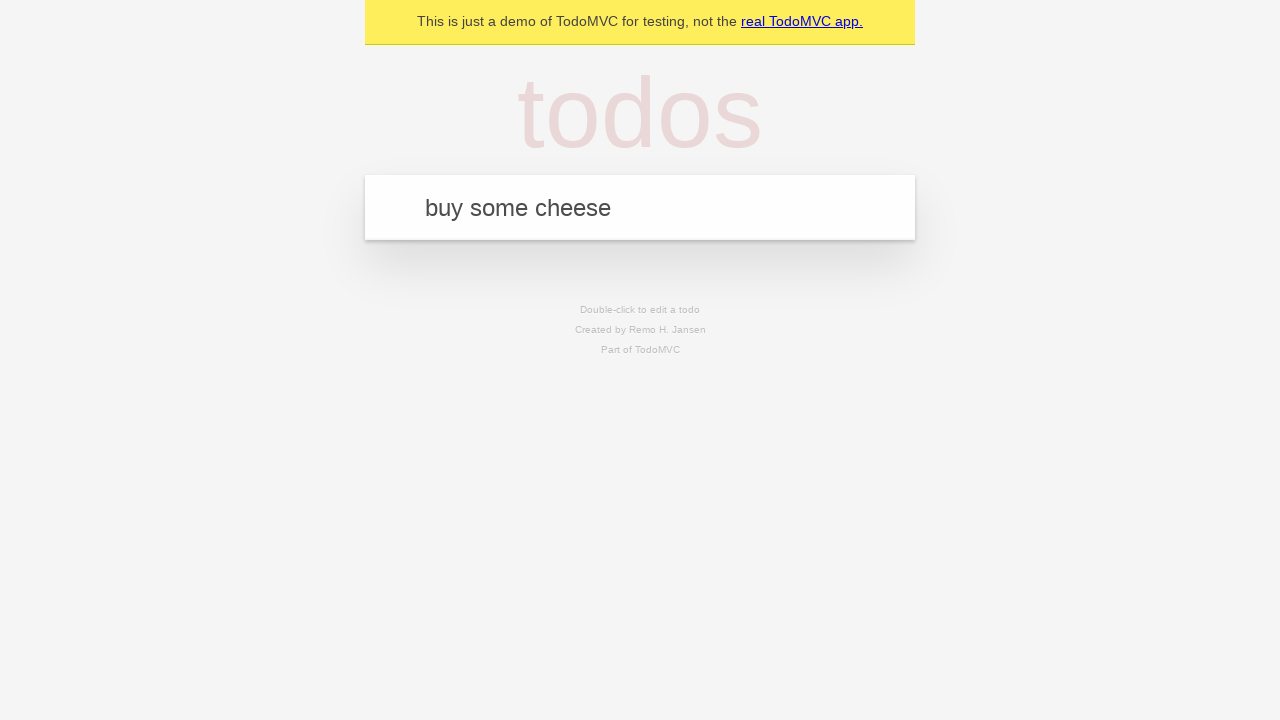

Pressed Enter to create first todo item on .new-todo
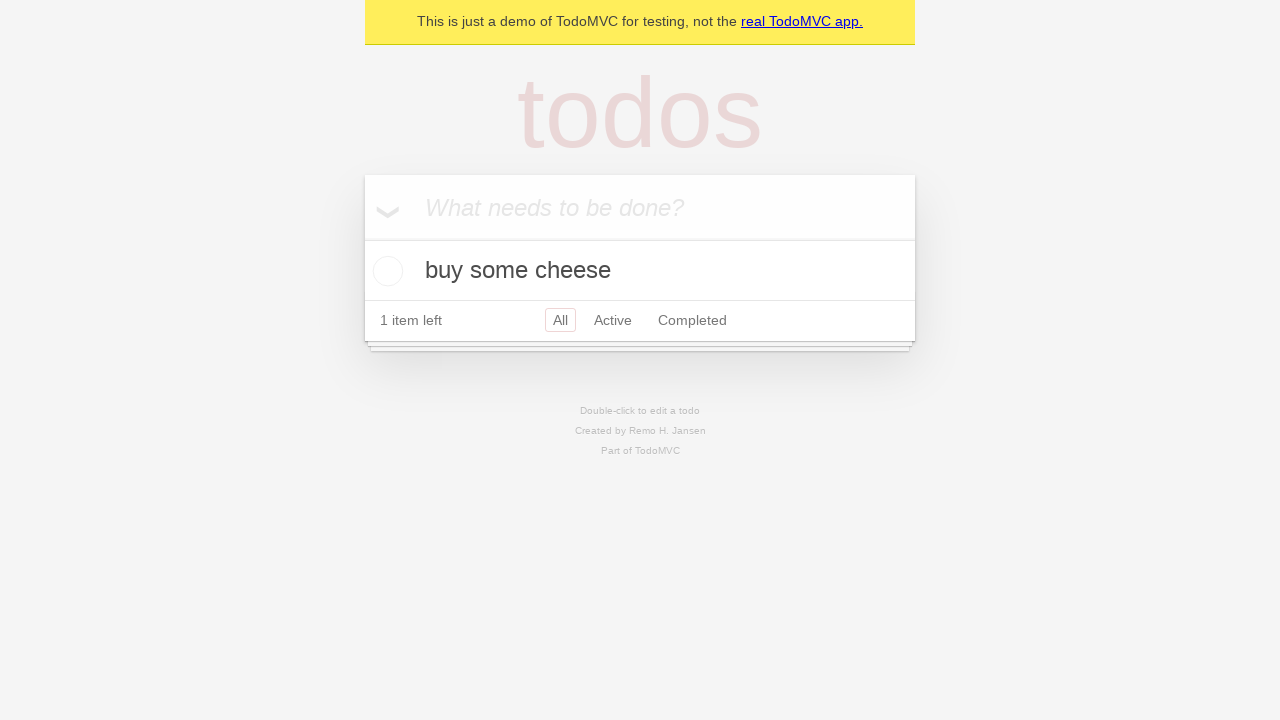

Filled second todo item: 'feed the cat' on .new-todo
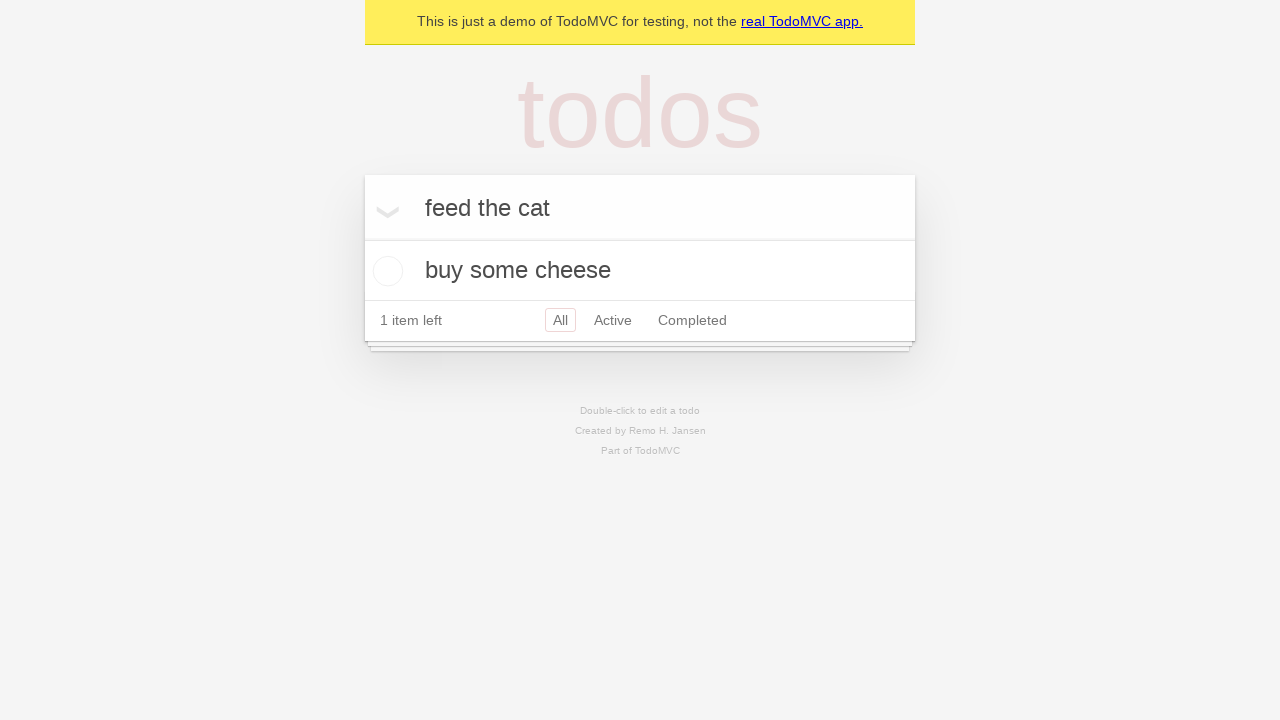

Pressed Enter to create second todo item on .new-todo
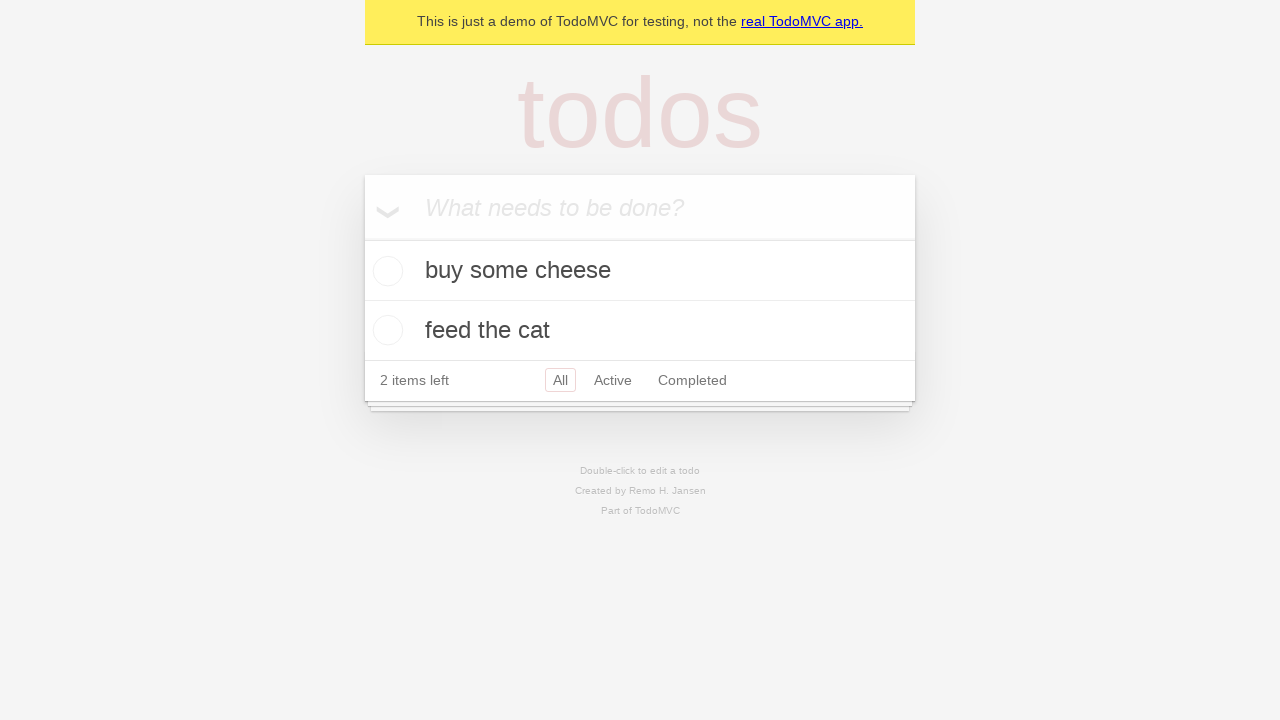

Filled third todo item: 'book a doctors appointment' on .new-todo
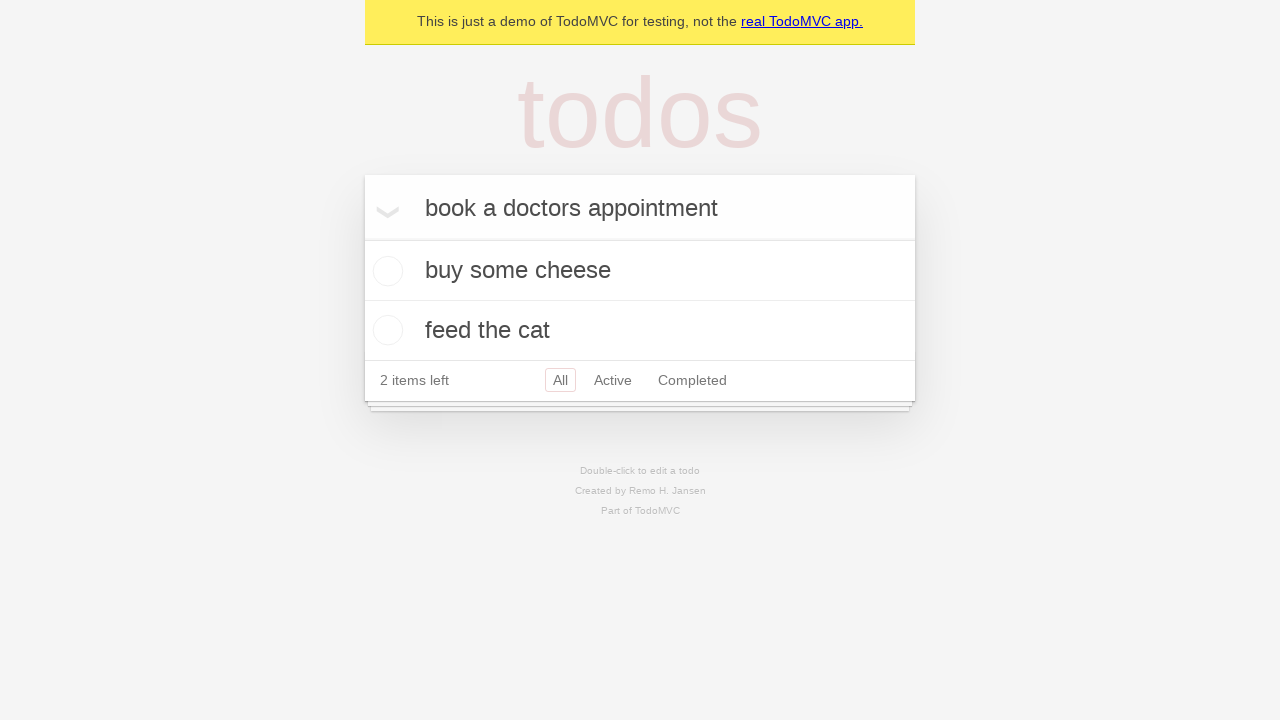

Pressed Enter to create third todo item on .new-todo
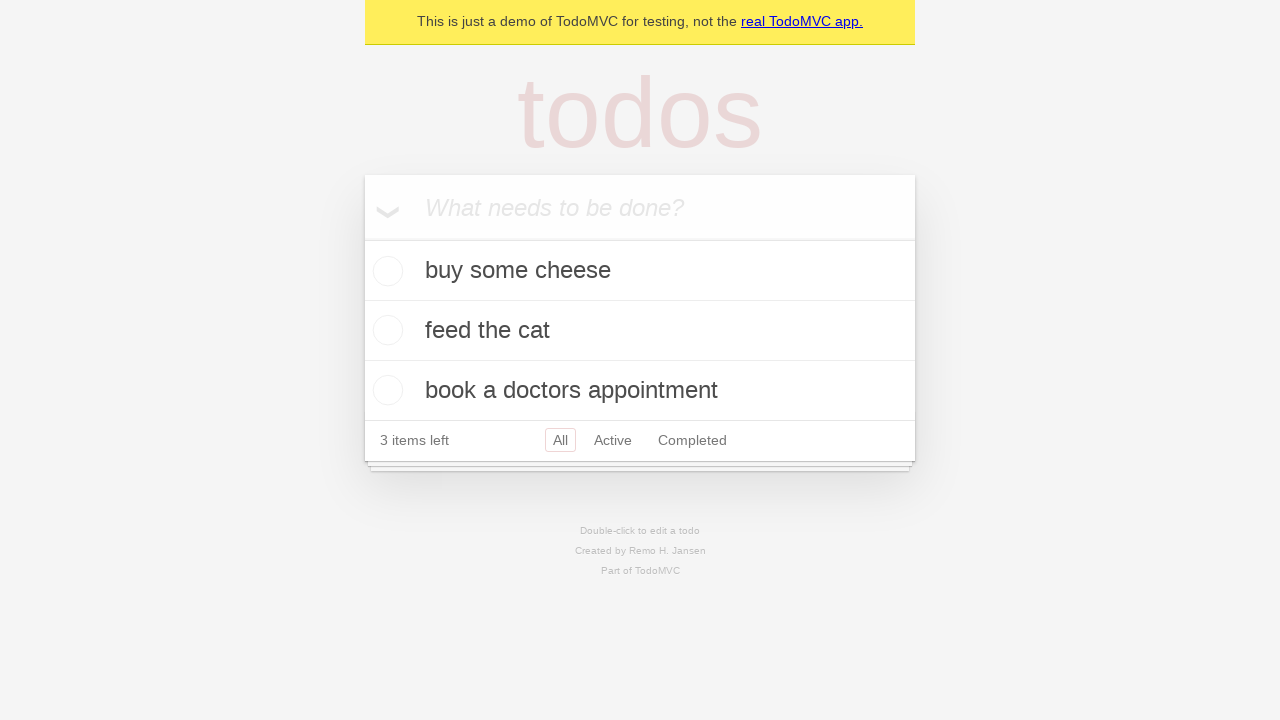

Todo count element loaded, verifying 3 items appended to bottom of list
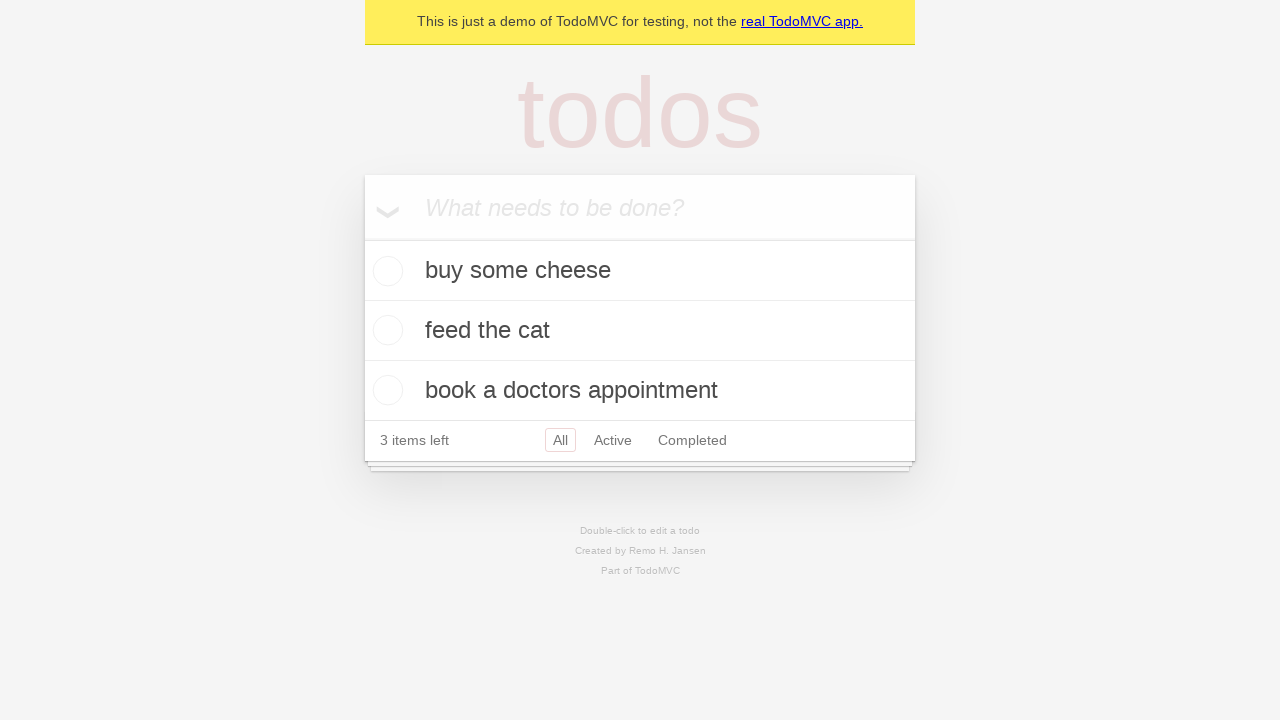

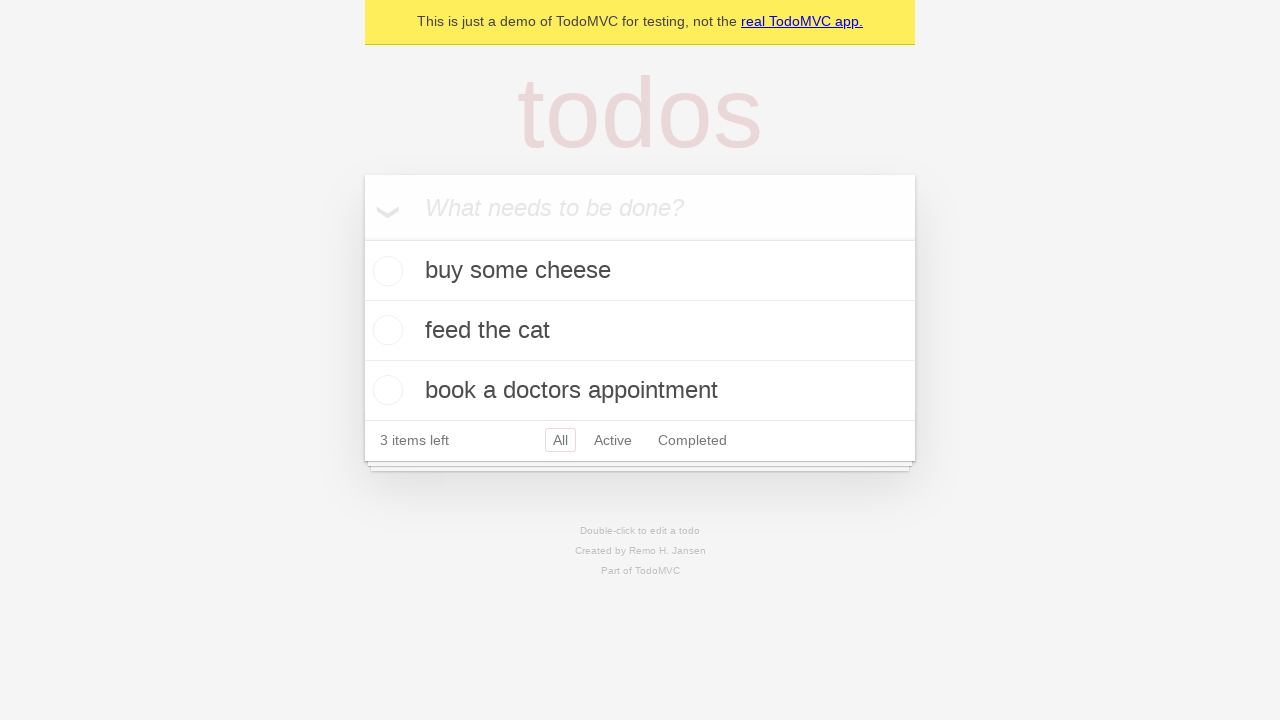